Tests JavaScript dialog/alert handling by clicking a confirm button and accepting the dialog

Starting URL: https://www.rahulshettyacademy.com/AutomationPractice/

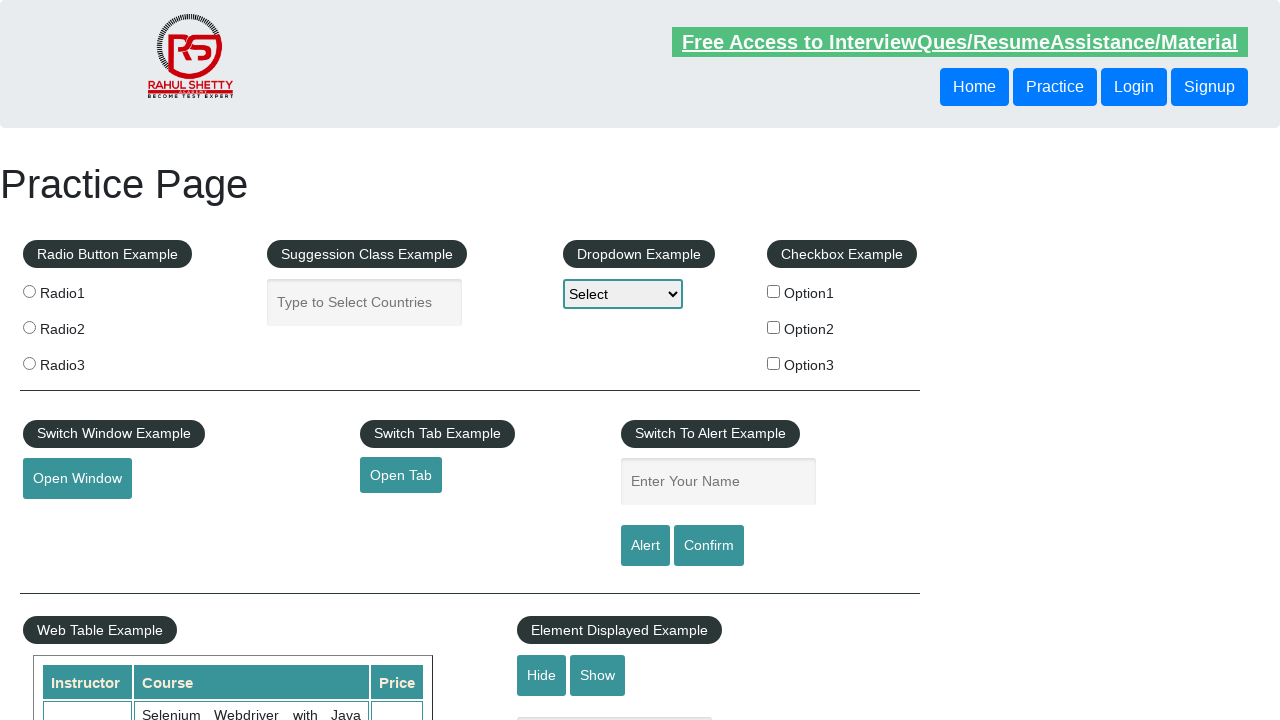

Set up dialog handler to accept alerts
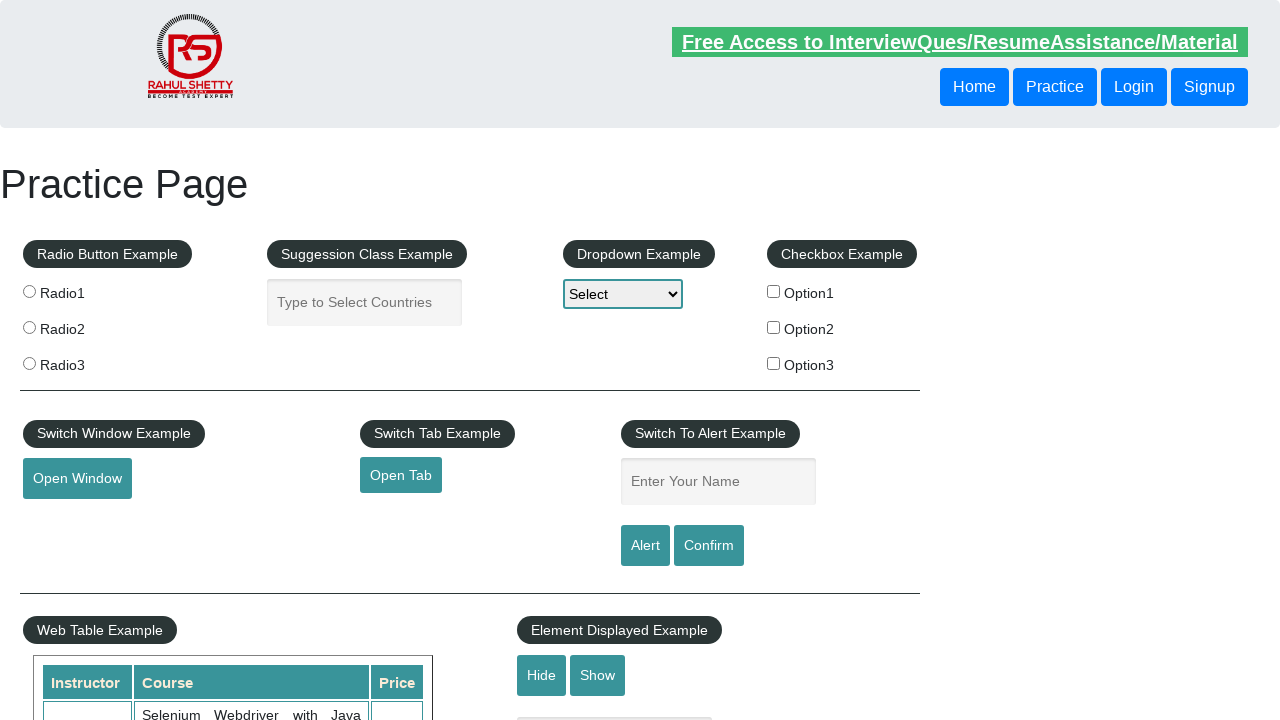

Clicked confirm button to trigger JavaScript dialog at (709, 546) on #confirmbtn
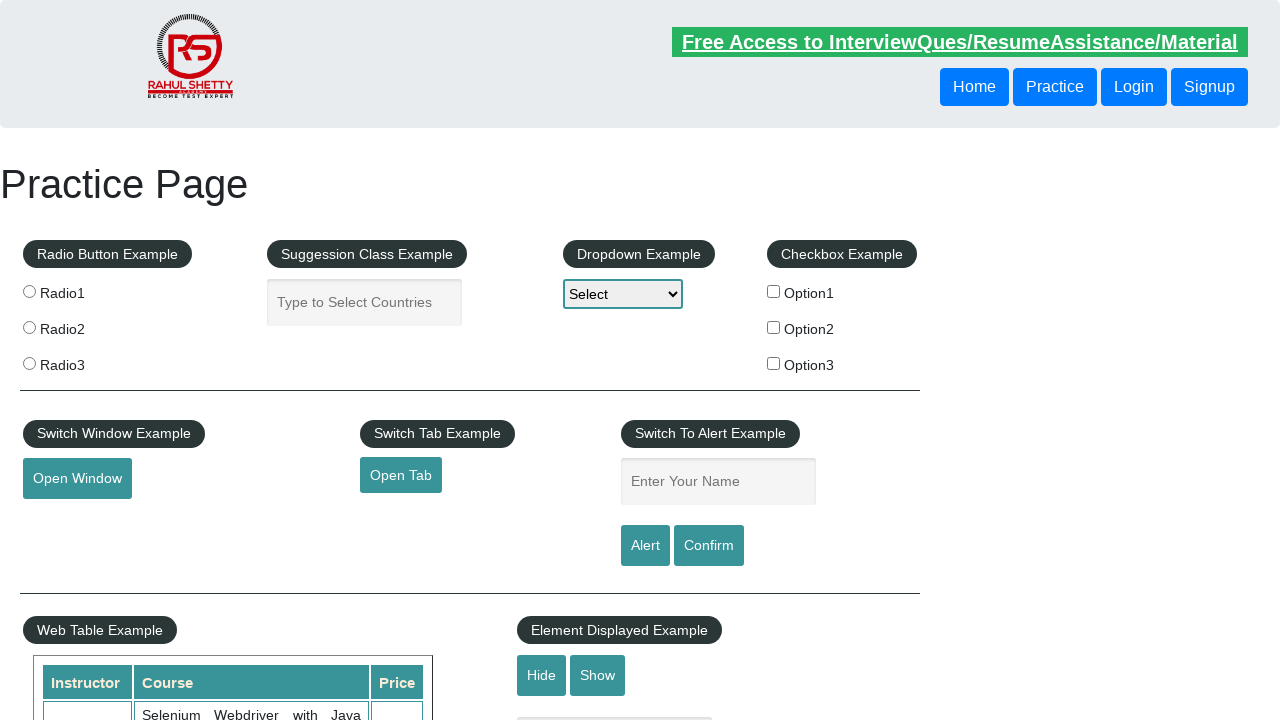

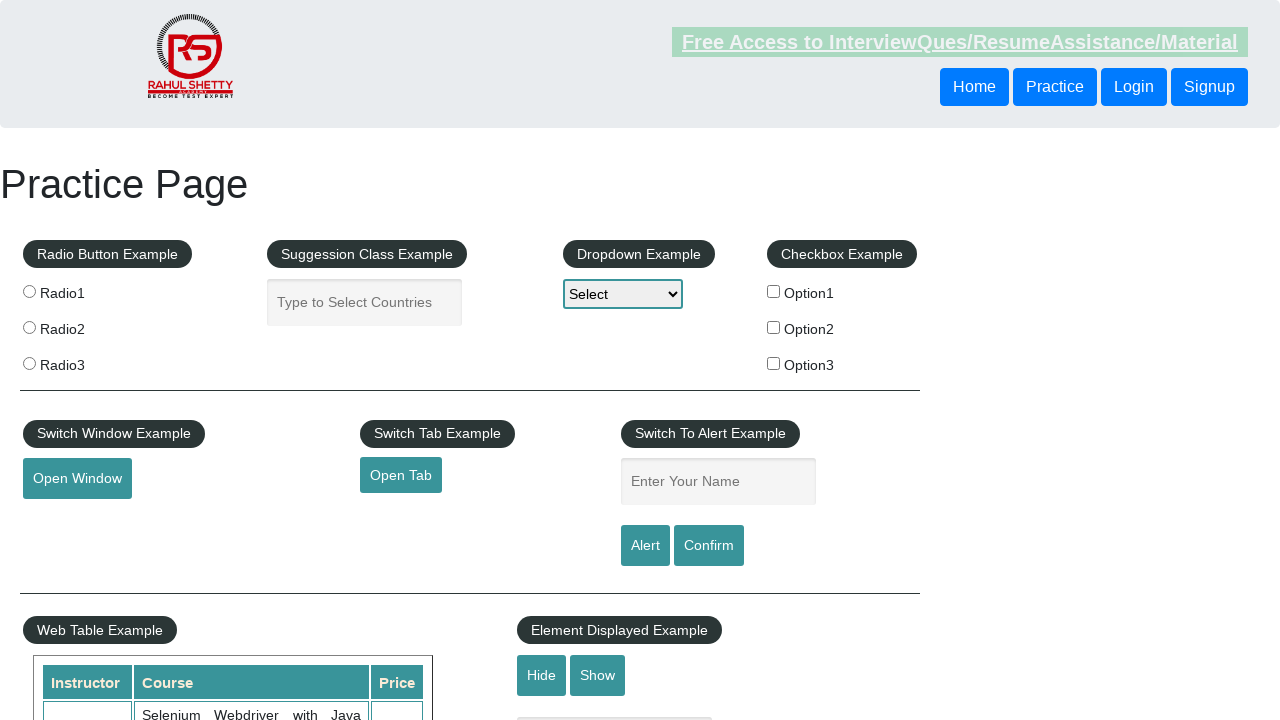